Tests the LinkedIn social media link in the footer by clicking it and verifying navigation to LinkedIn.

Starting URL: https://www.hematology.org/

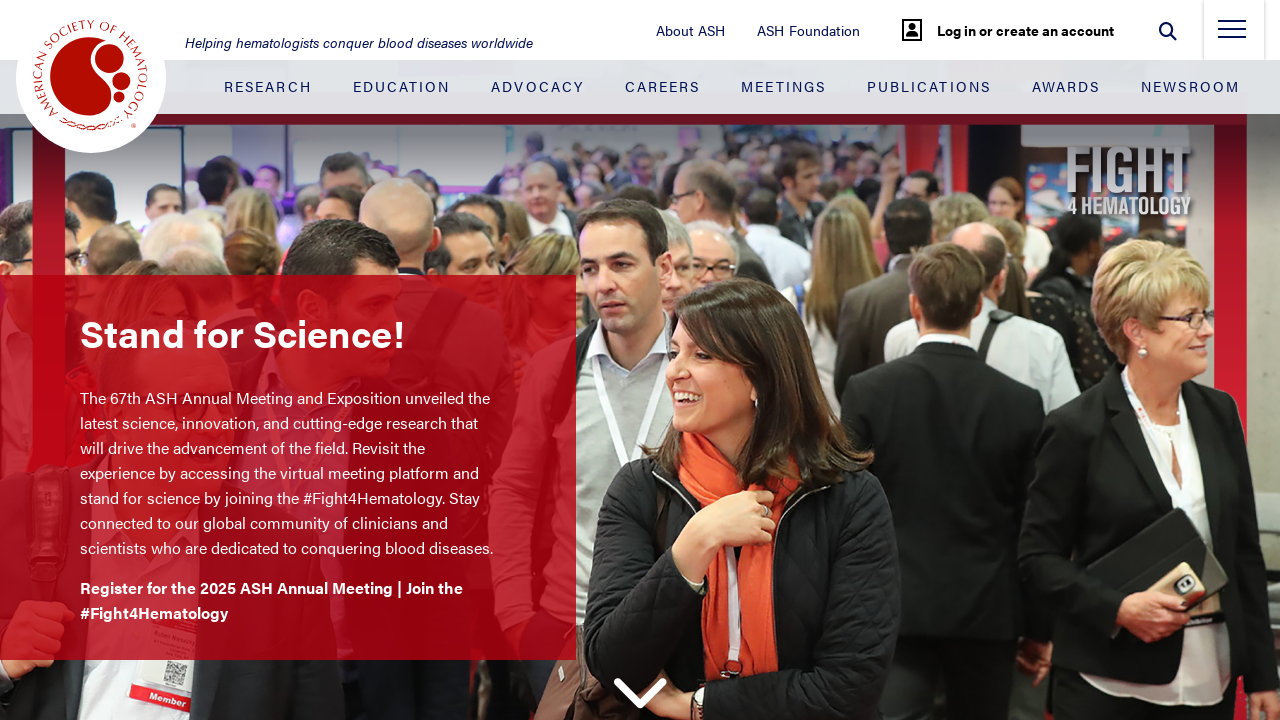

Scrolled down to footer section
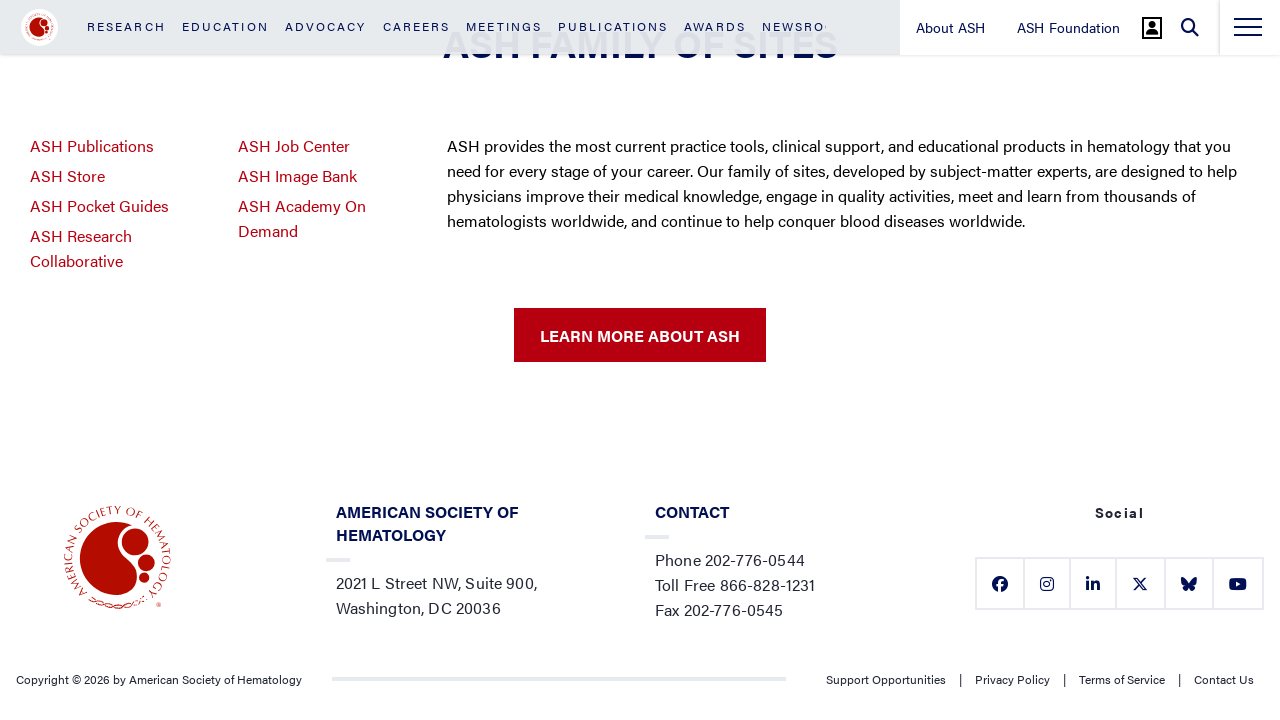

Clicked LinkedIn social media link in footer at (1046, 583) on .footer__social-button:nth-child(2)
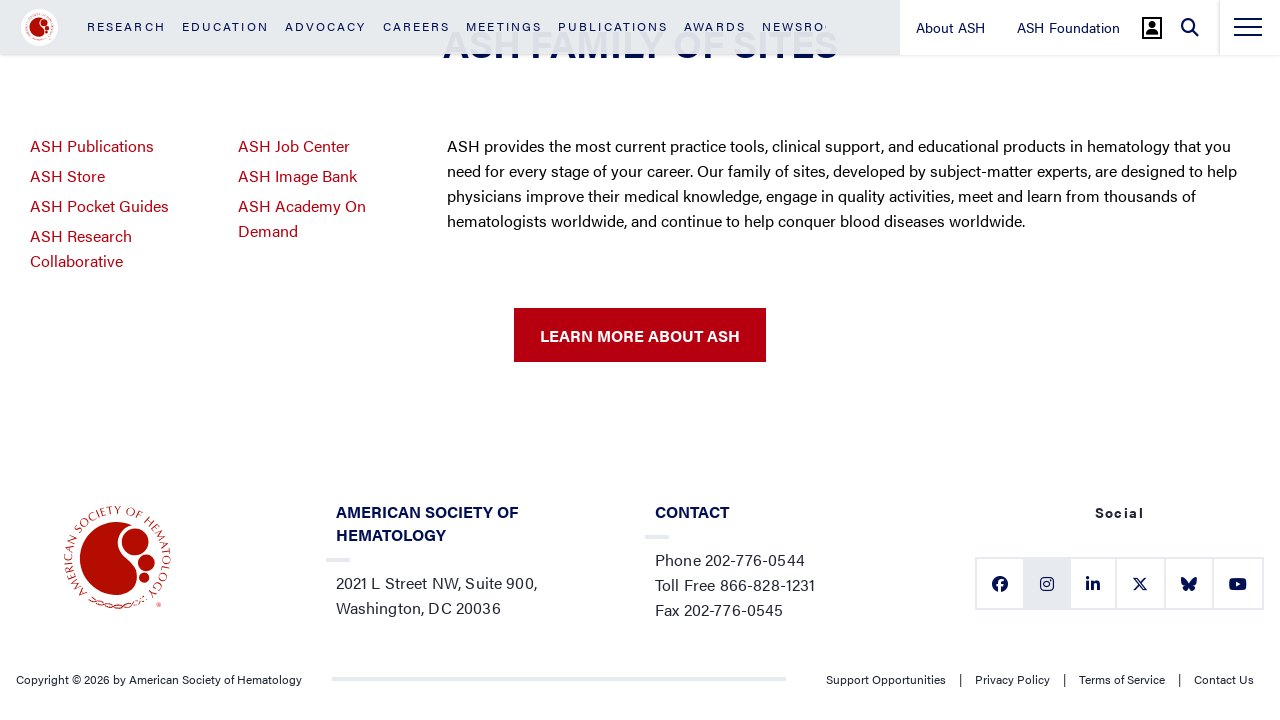

LinkedIn page loaded successfully
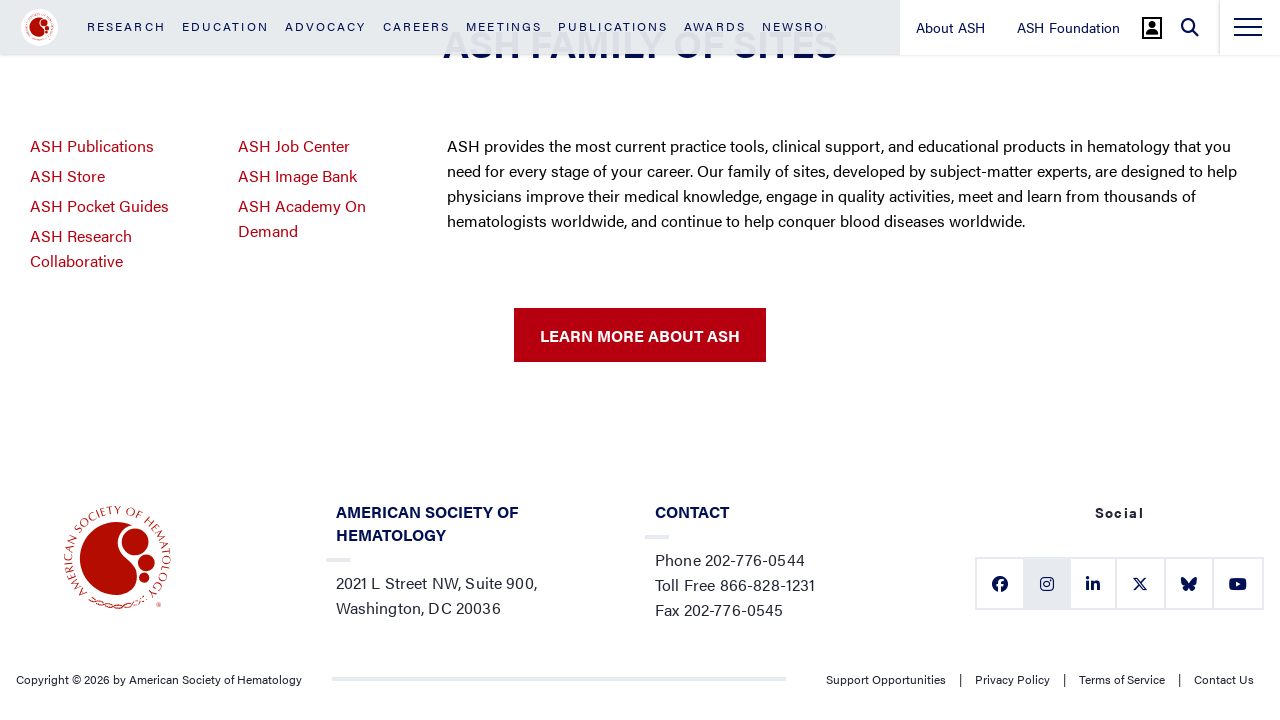

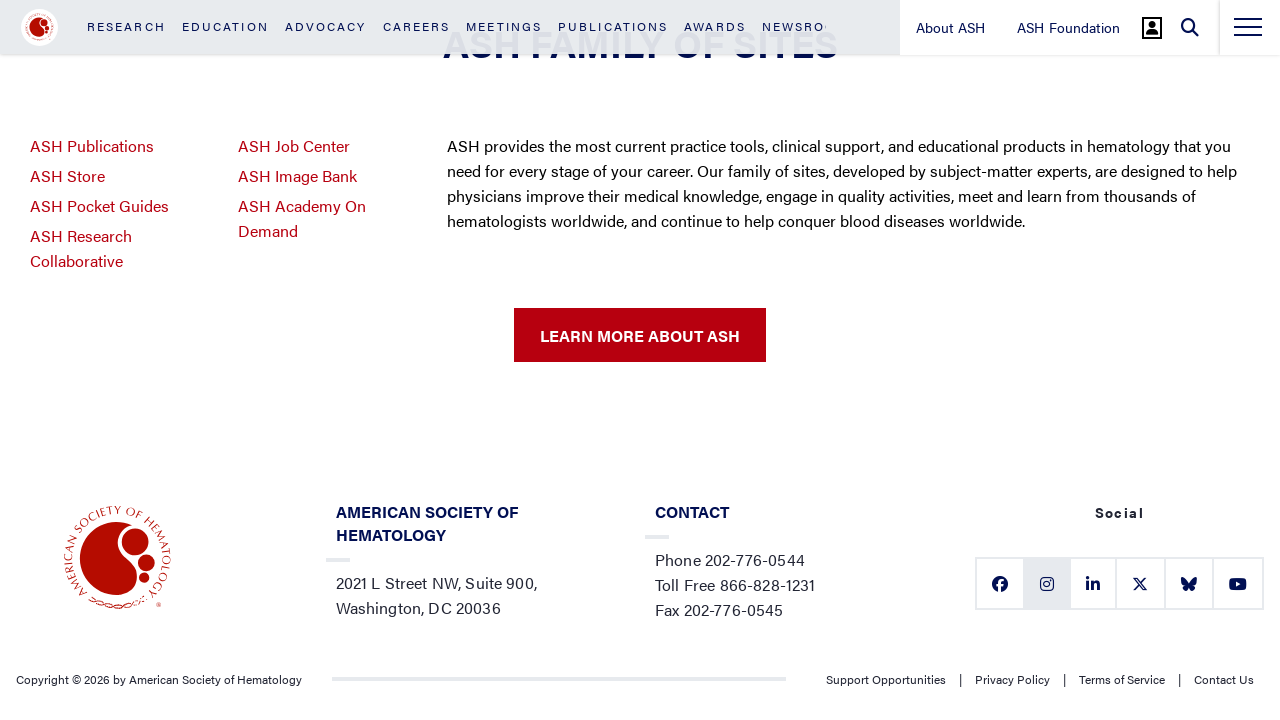